Tests successful registration with valid username and password credentials on a demo registration form.

Starting URL: https://anatoly-karpovich.github.io/demo-login-form/

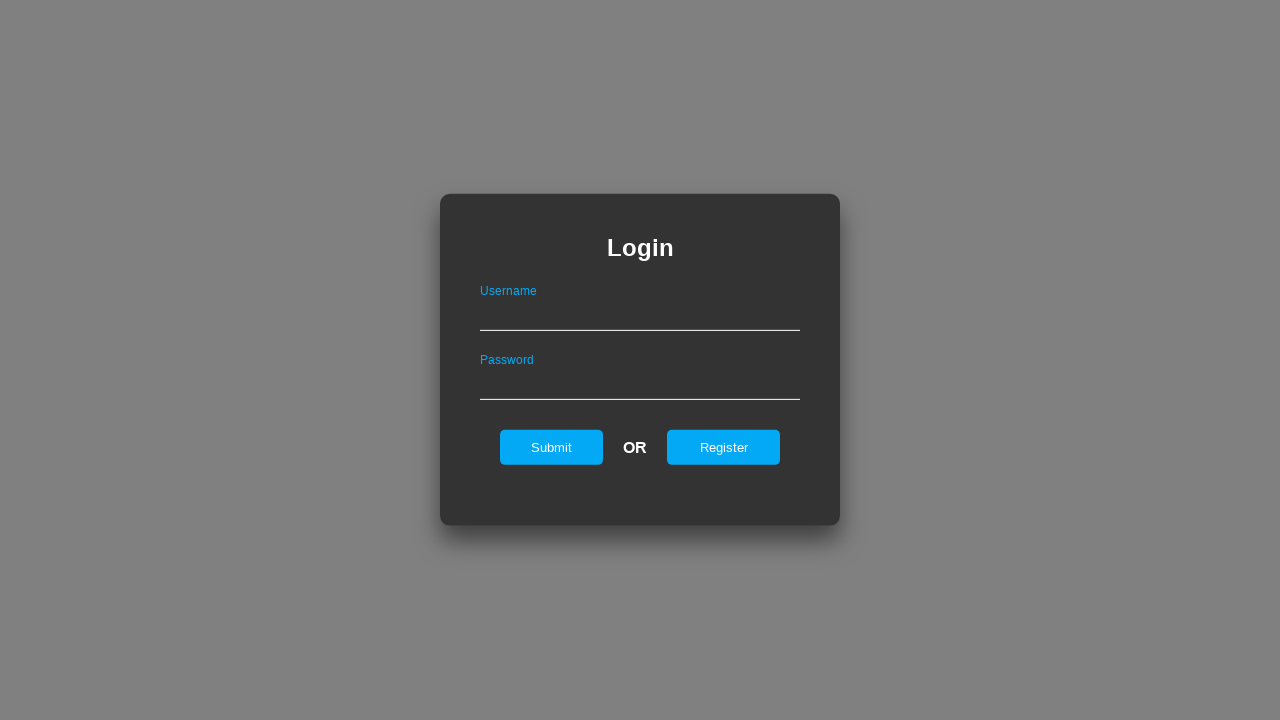

Clicked register button to navigate to registration form at (724, 447) on #registerOnLogin
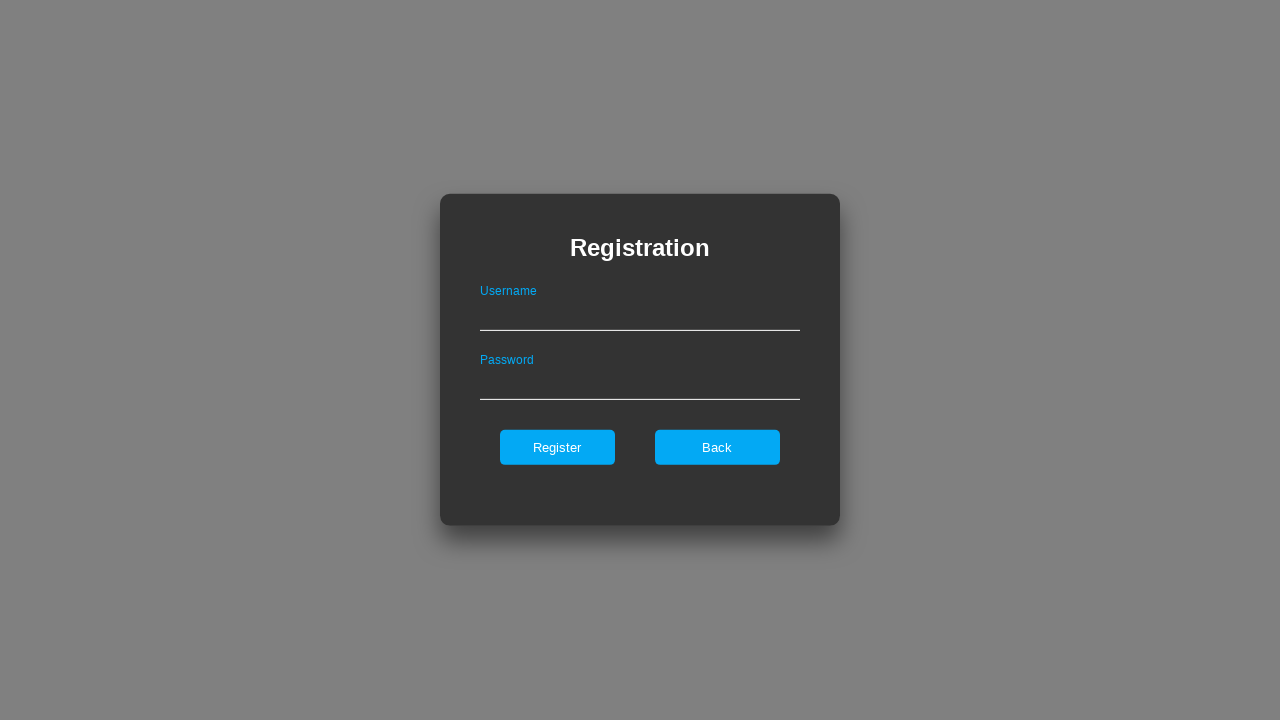

Filled username field with 'testuser' on #userNameOnRegister
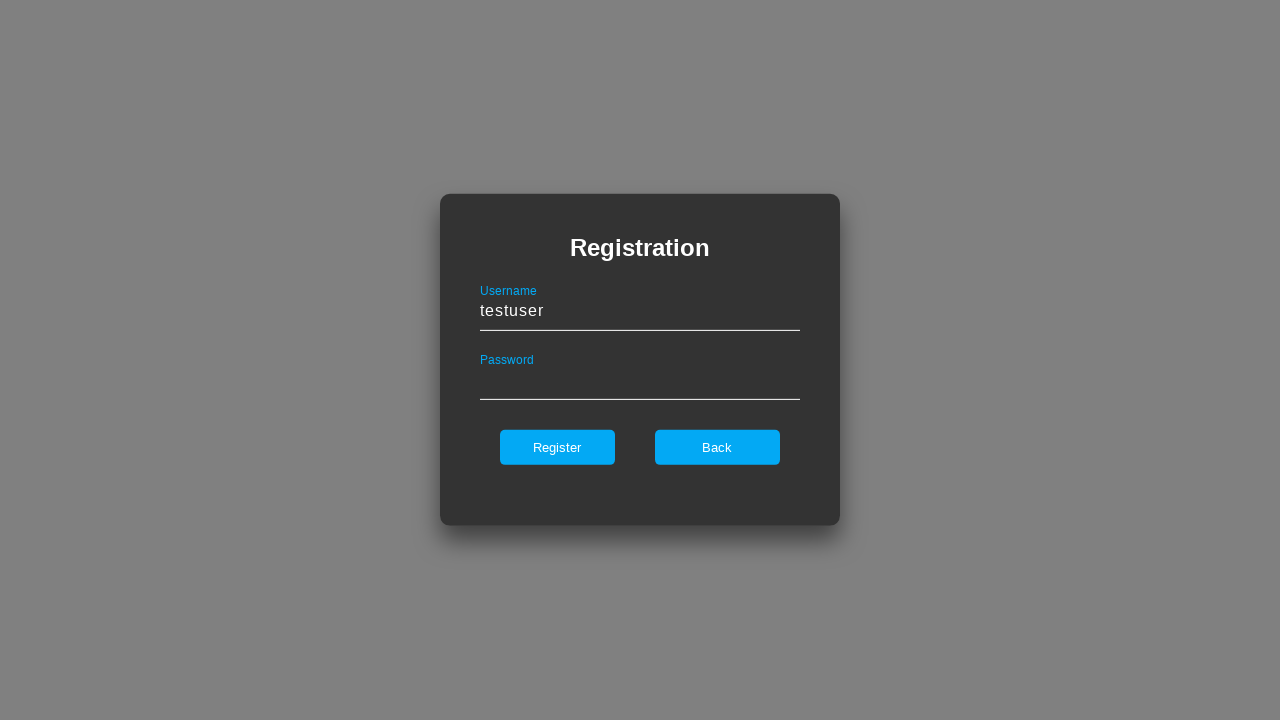

Filled password field with valid password 'Qwerty1234' on #passwordOnRegister
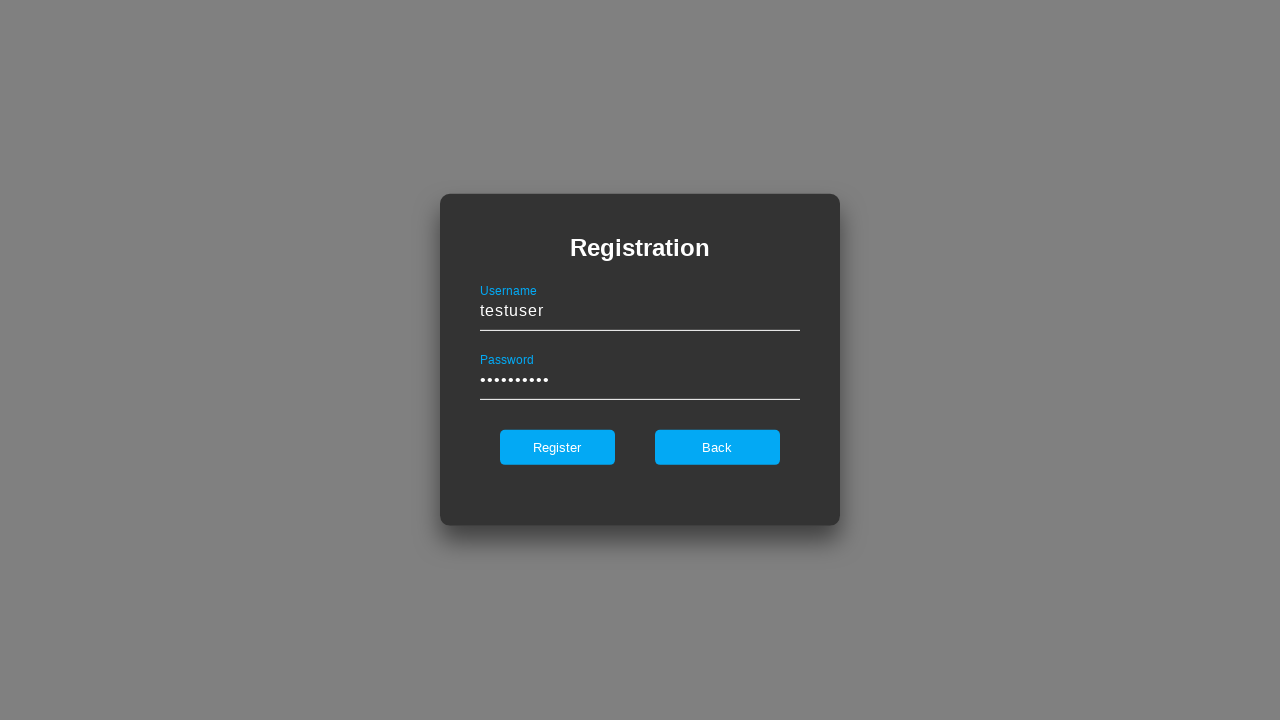

Clicked register button to submit the form at (557, 447) on #register
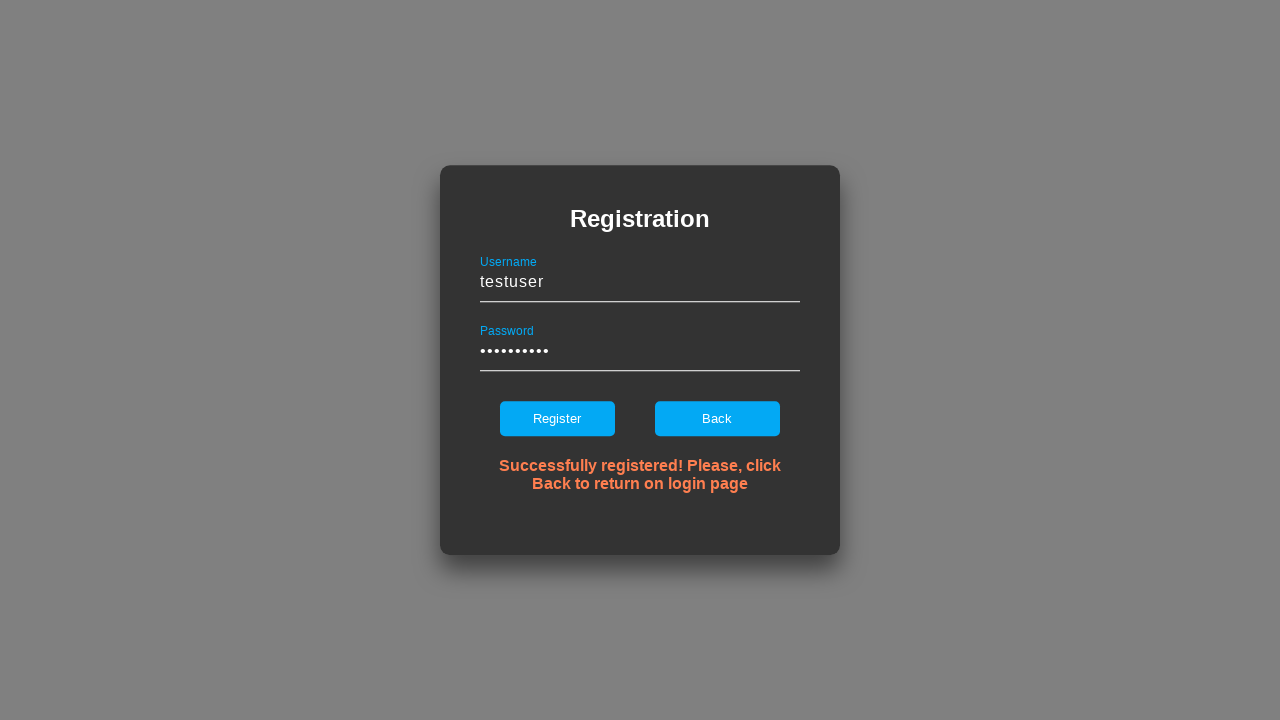

Success notification displayed after registration
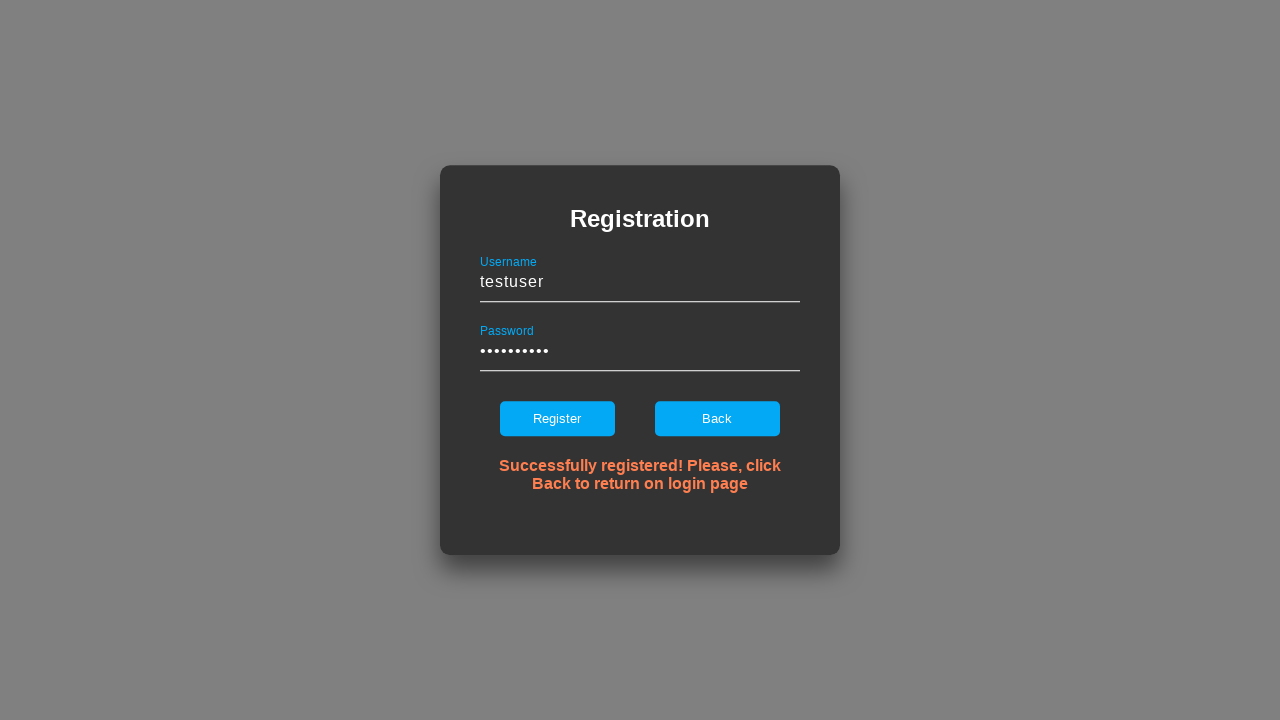

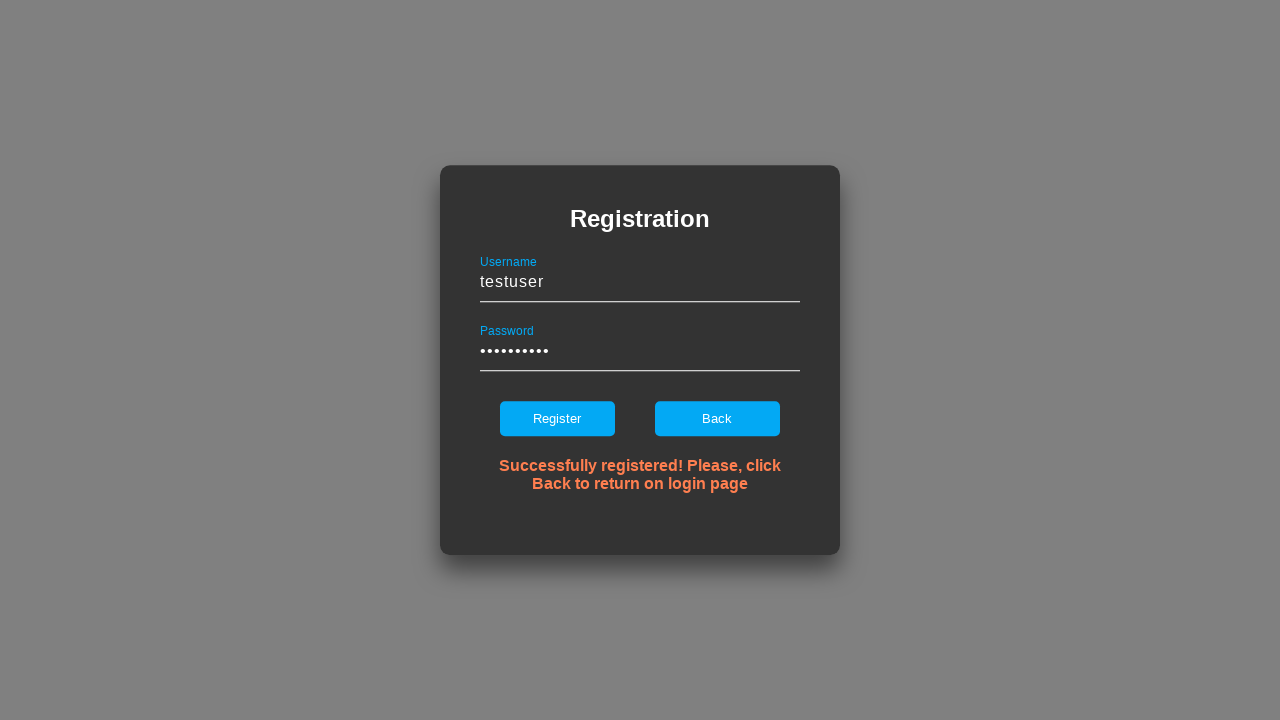